Tests a multiple select dropdown by selecting all options (6 languages) and then deselecting all values.

Starting URL: https://practice.cydeo.com/dropdown

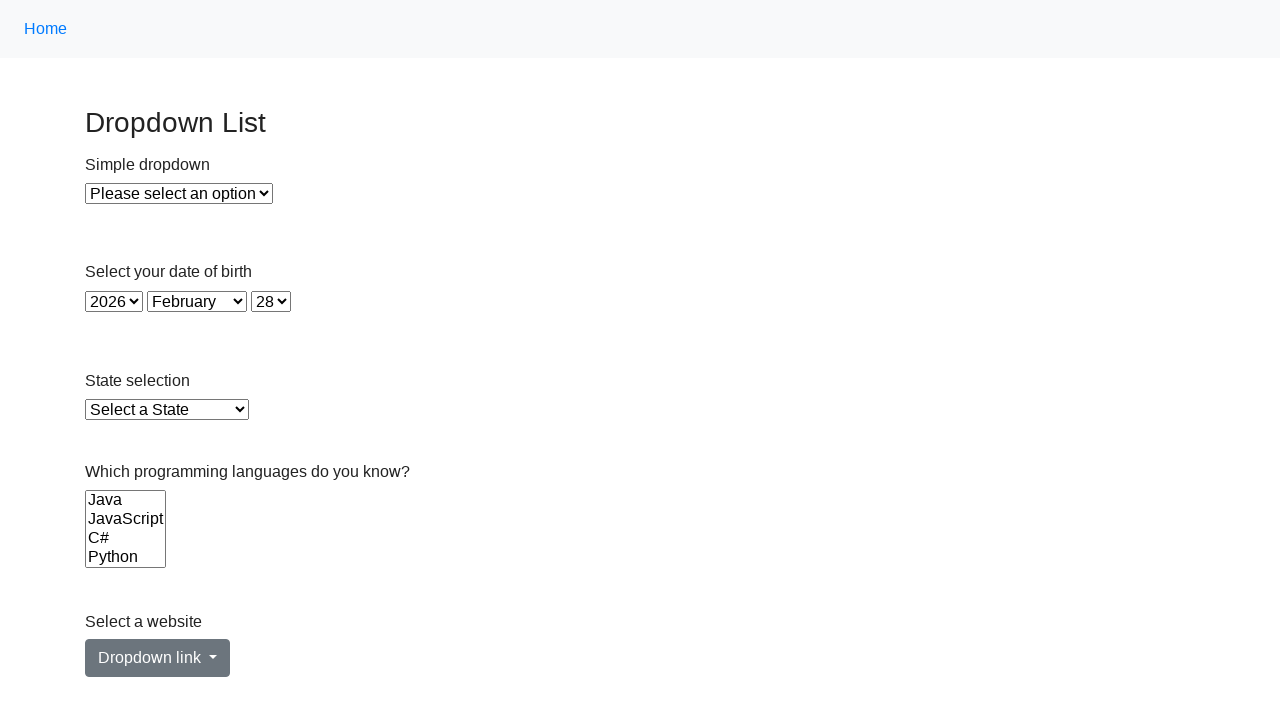

Located the multiple select dropdown for Languages
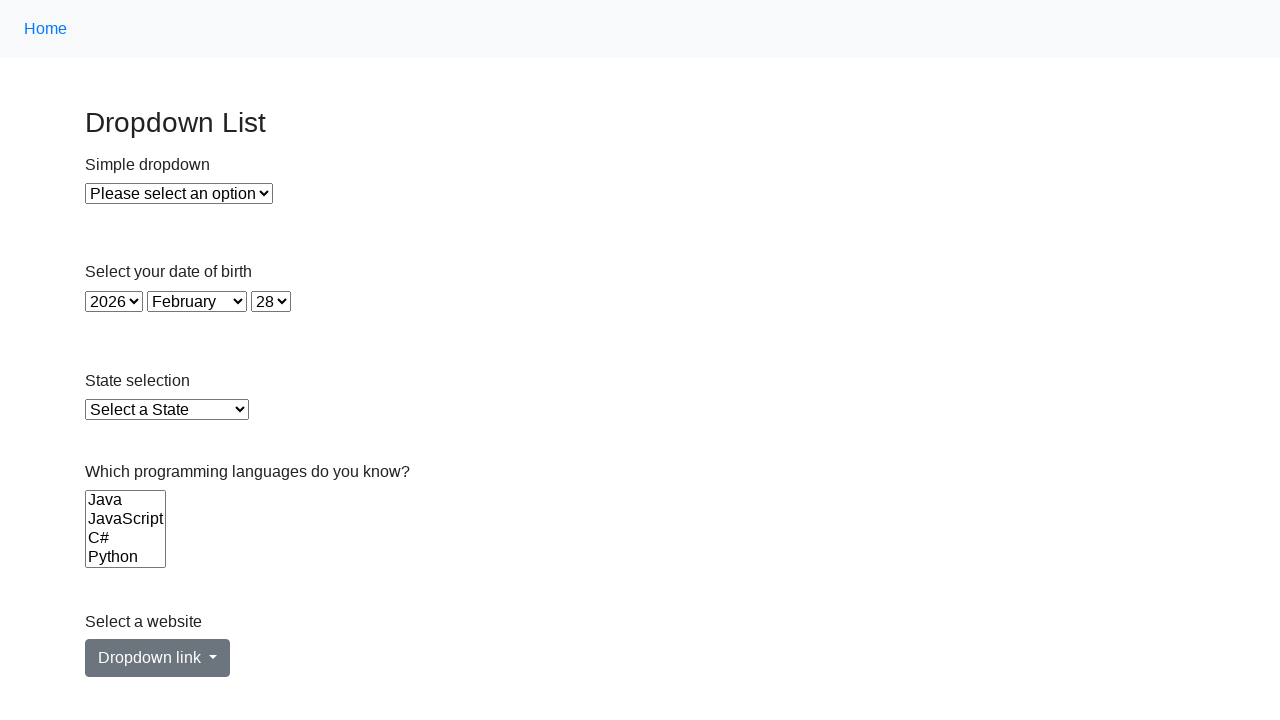

Selected language option at index 0 on select[name='Languages']
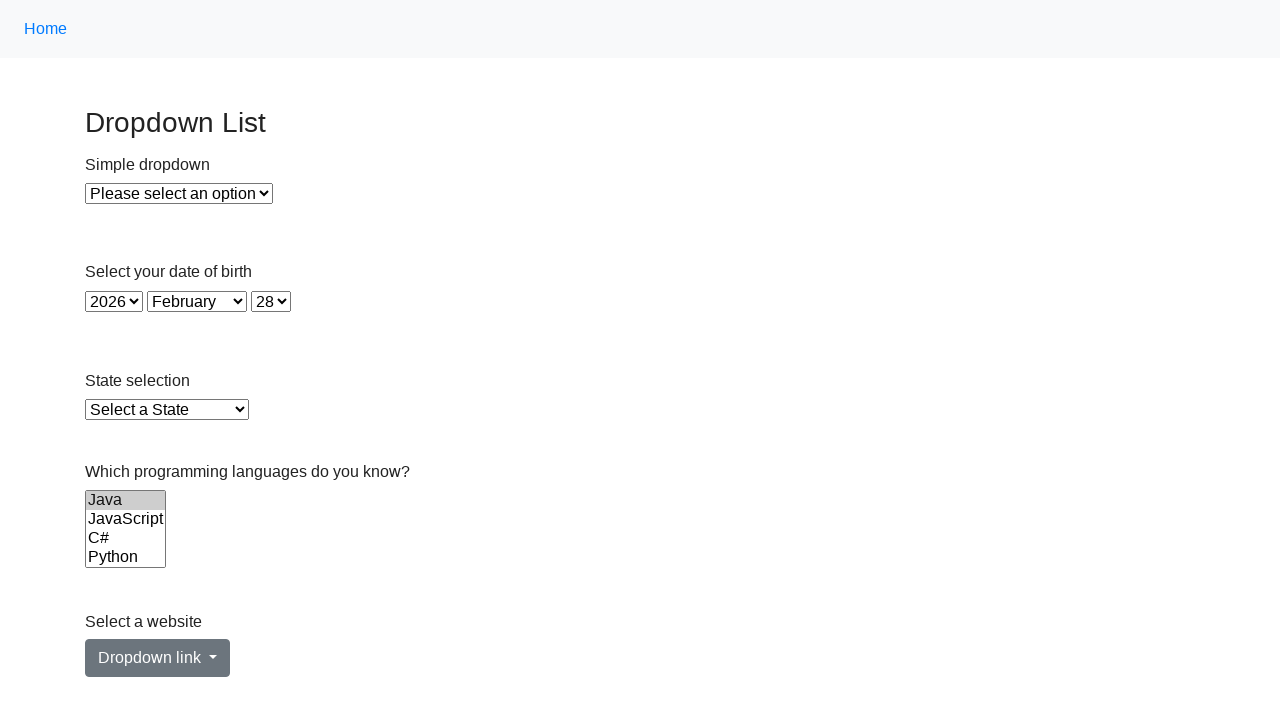

Selected language option at index 1 on select[name='Languages']
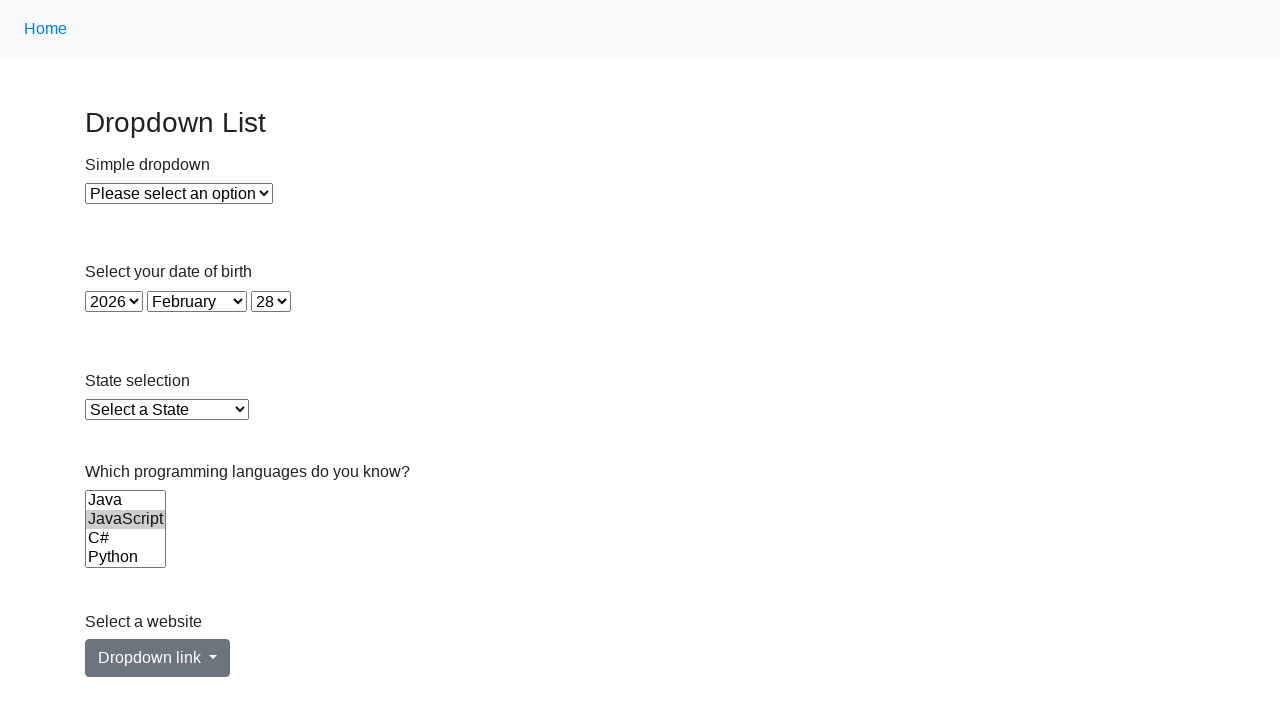

Selected language option at index 2 on select[name='Languages']
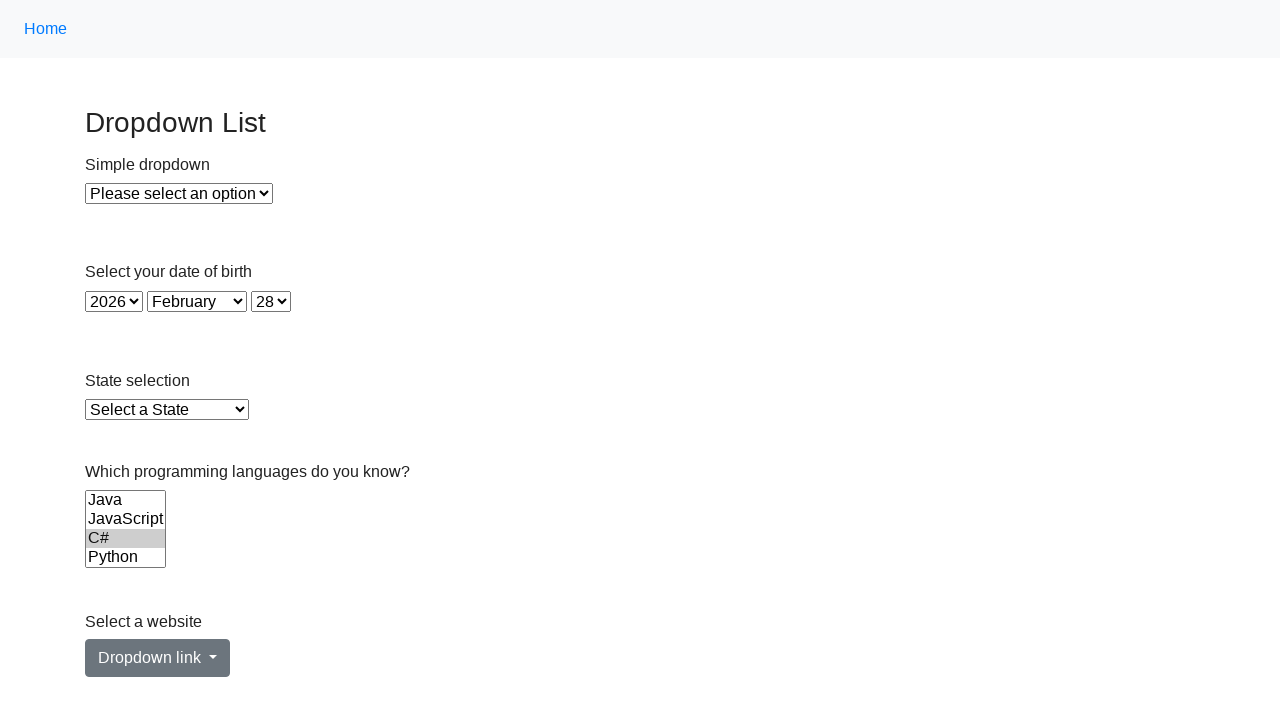

Selected language option at index 3 on select[name='Languages']
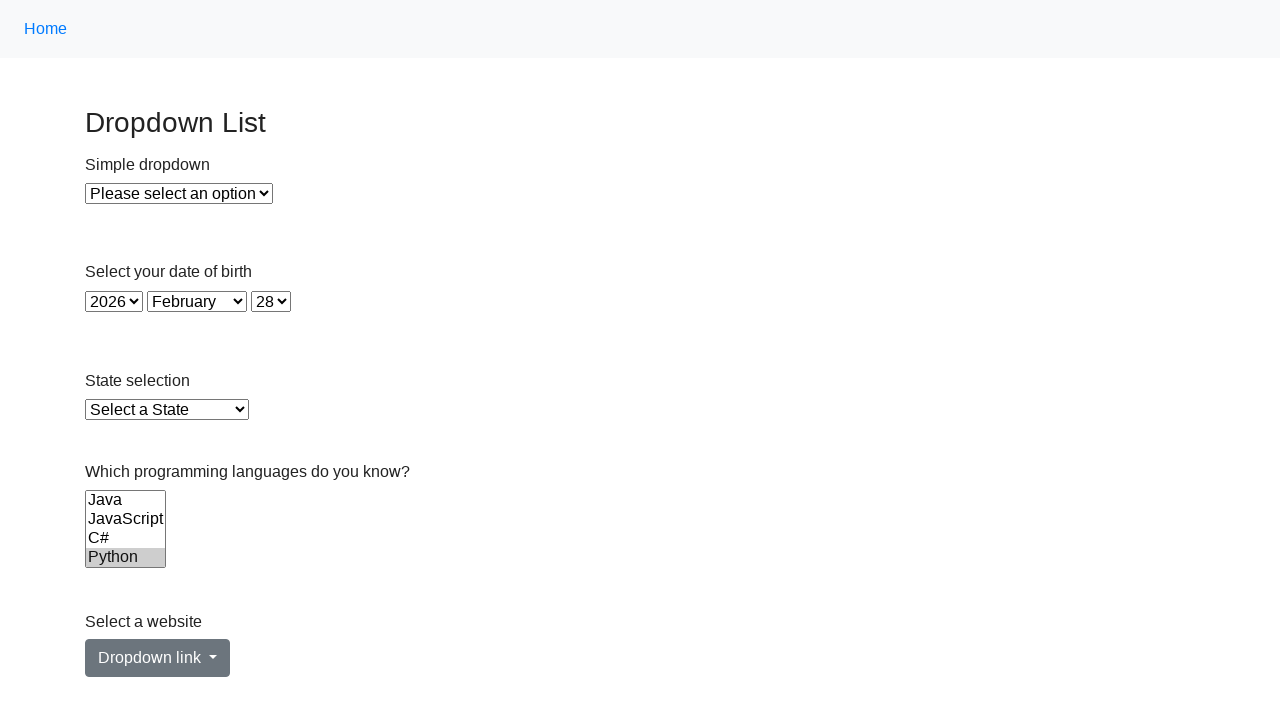

Selected language option at index 4 on select[name='Languages']
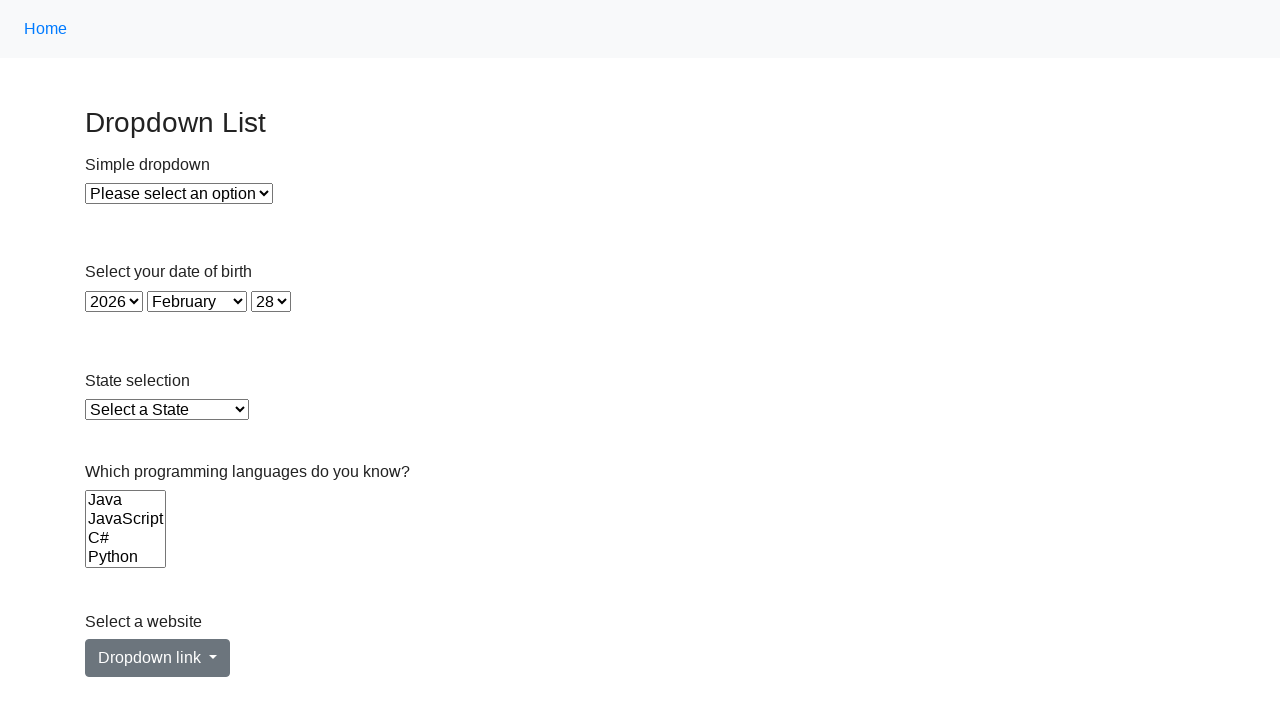

Selected language option at index 5 (all 6 languages selected) on select[name='Languages']
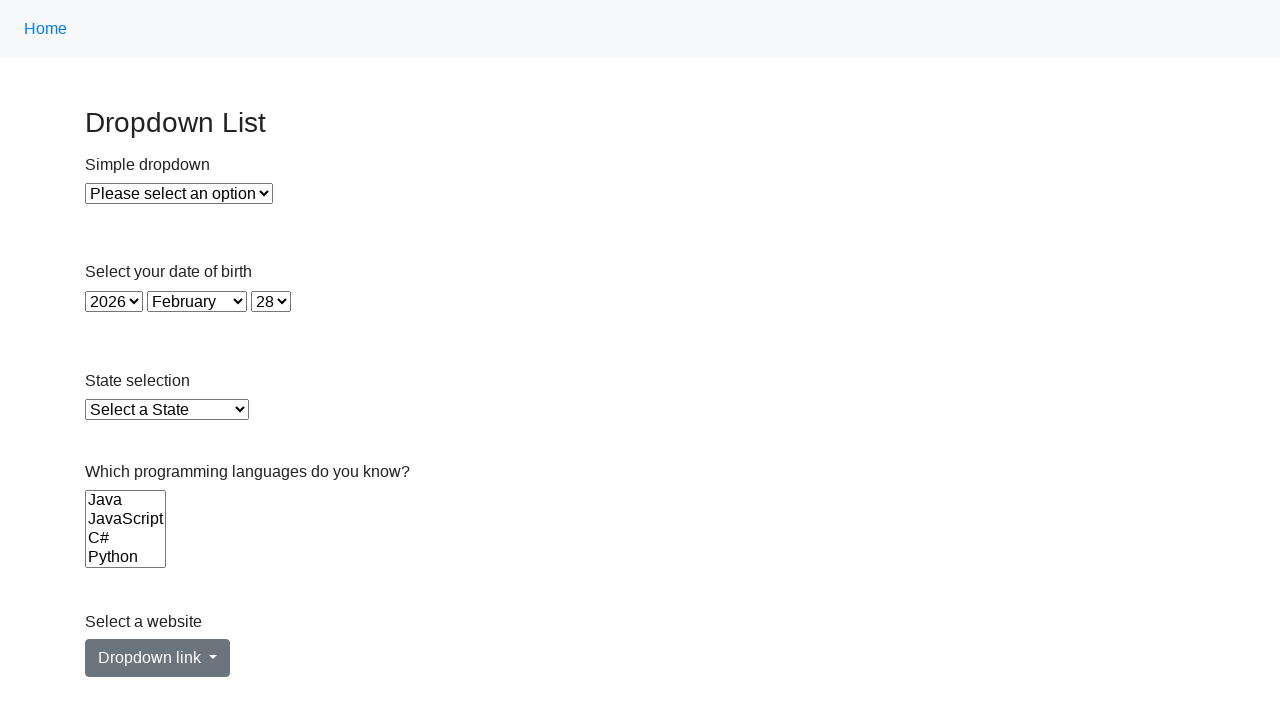

Deselected all language options
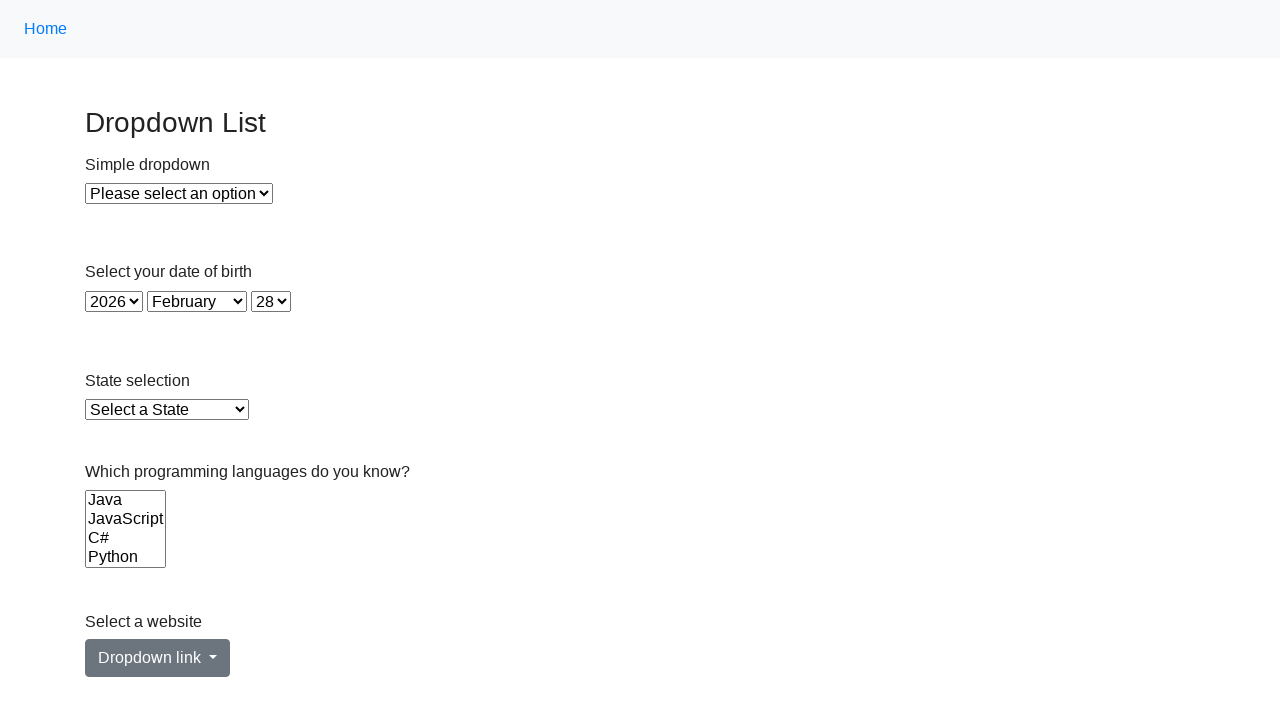

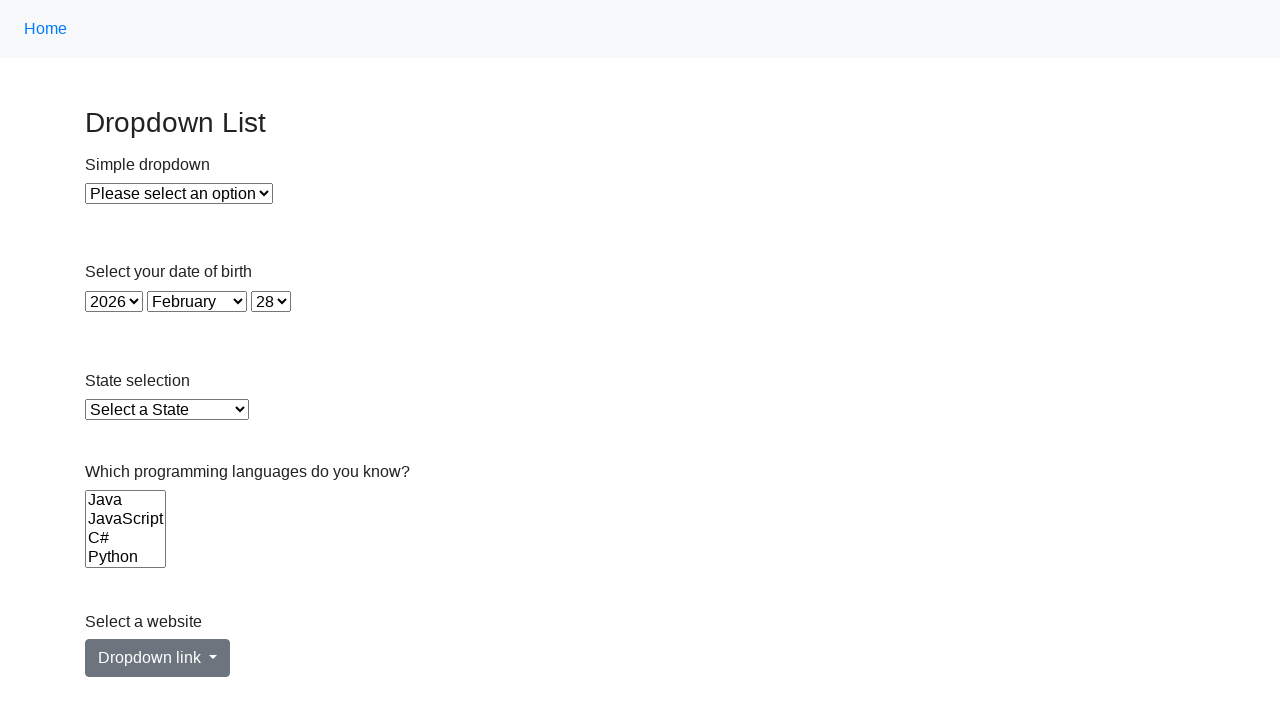